Tests browser window handling by clicking a button to open a new window, switching to it, verifying it opened, and then closing it while keeping the parent window.

Starting URL: https://chandanachaitanya.github.io/selenium-practice-site

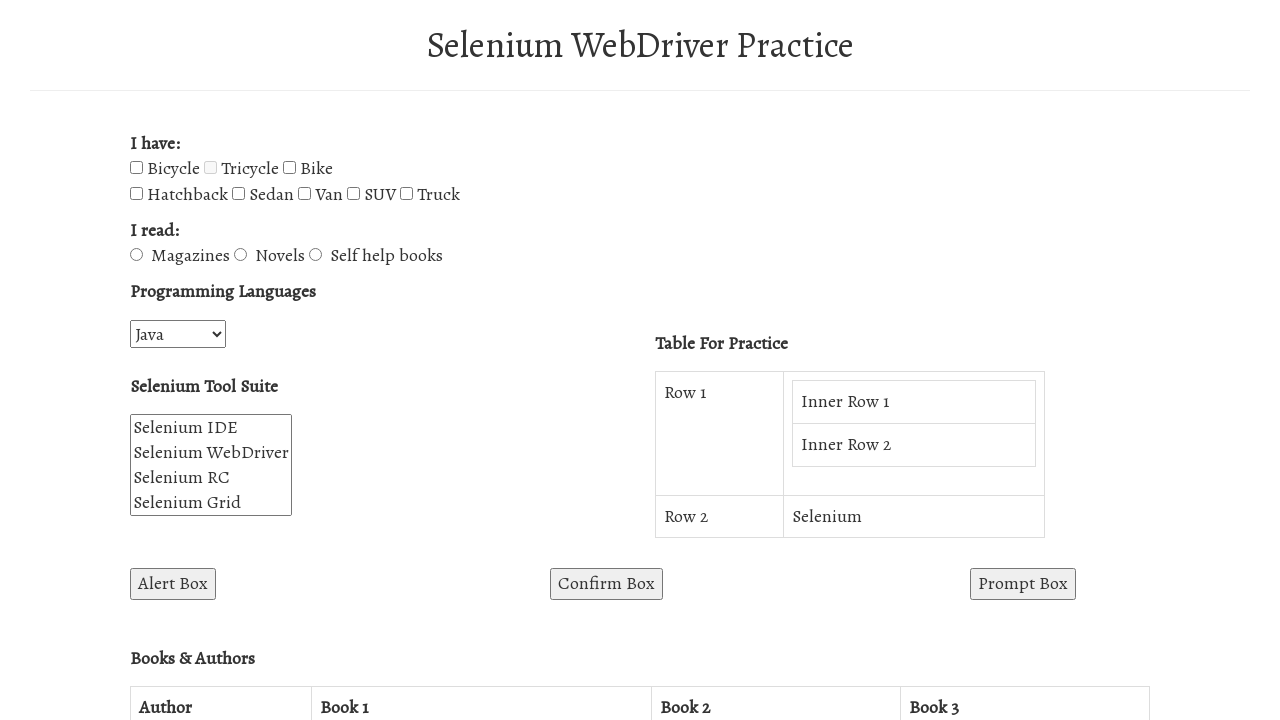

Clicked button to open new window at (278, 360) on #win1
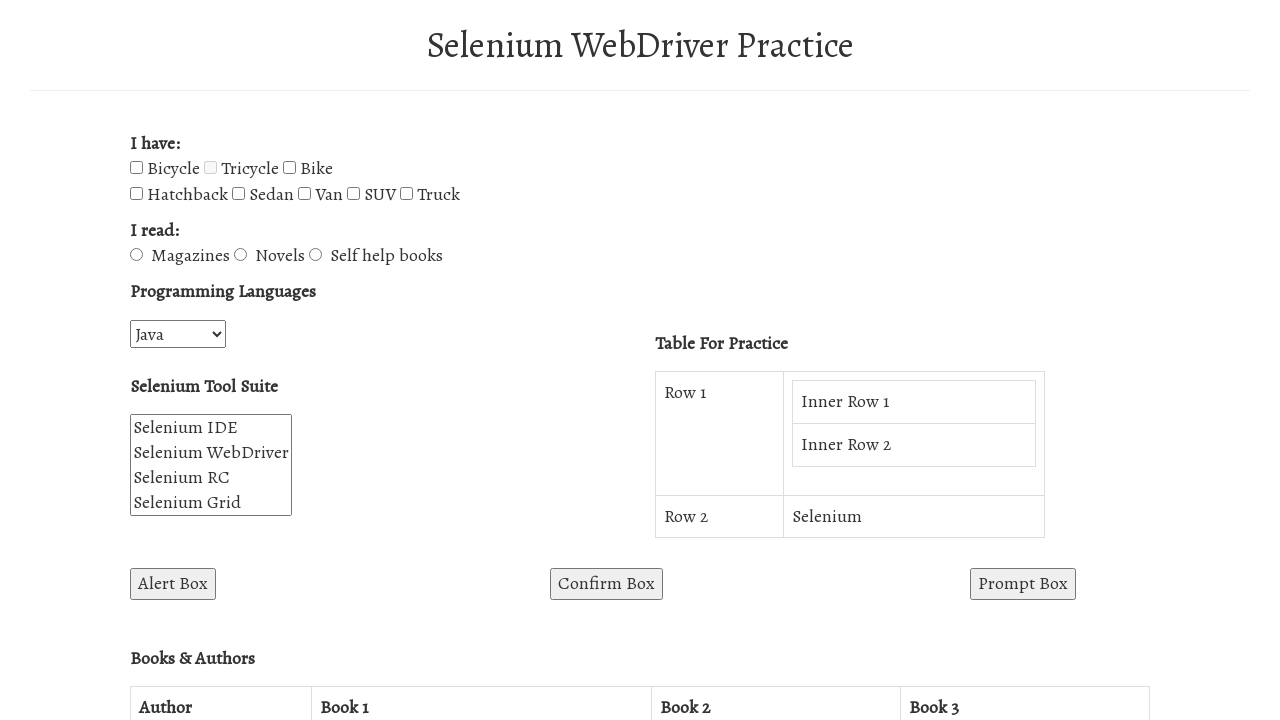

New window opened and page object obtained
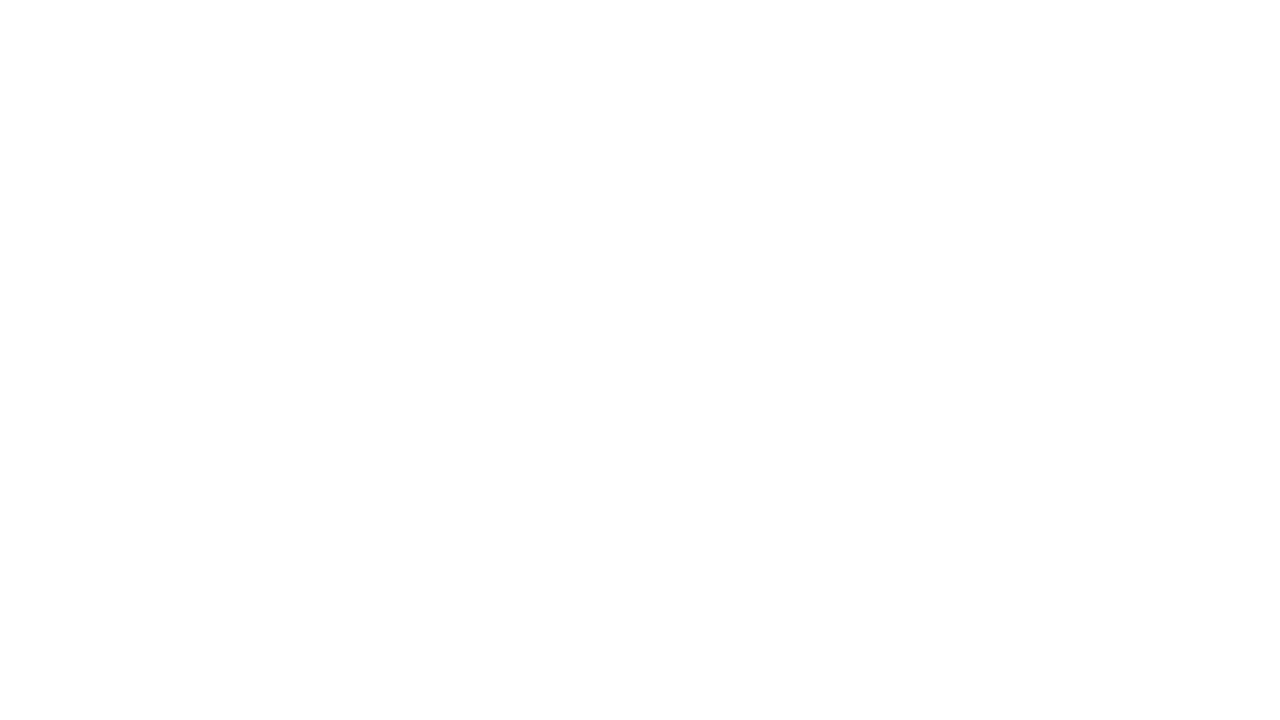

New window page load completed
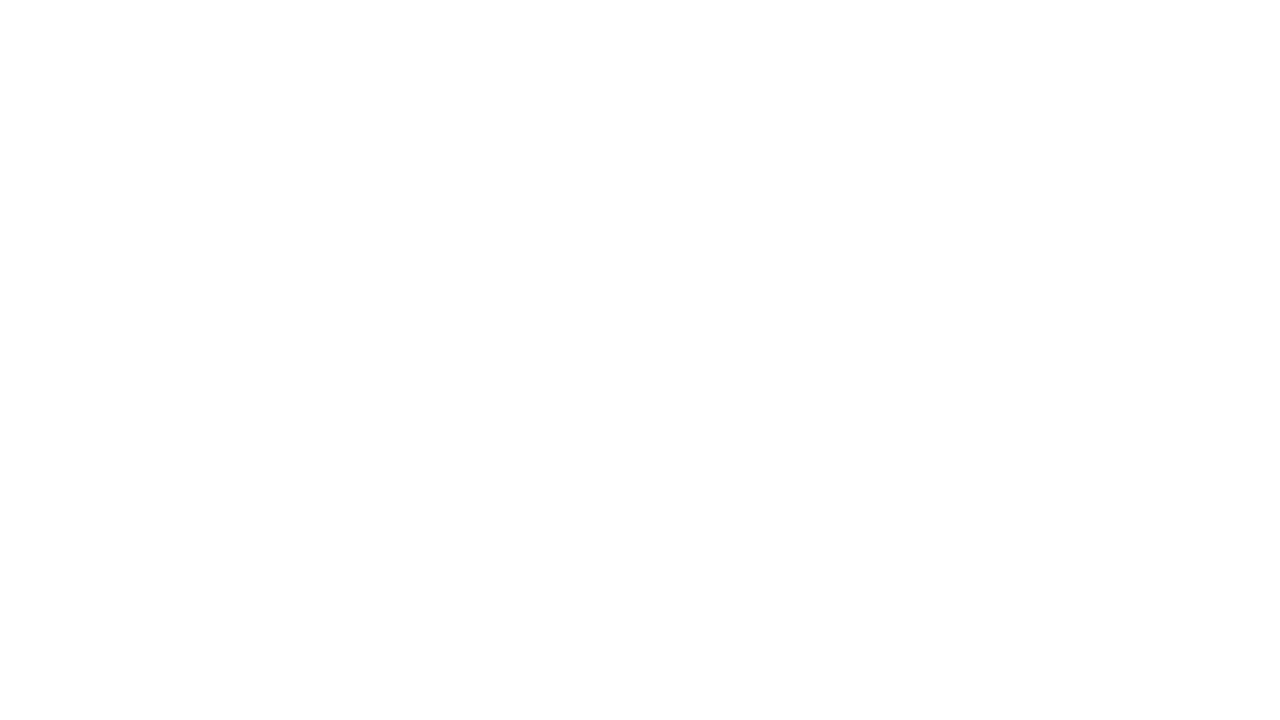

Verified new window title: 
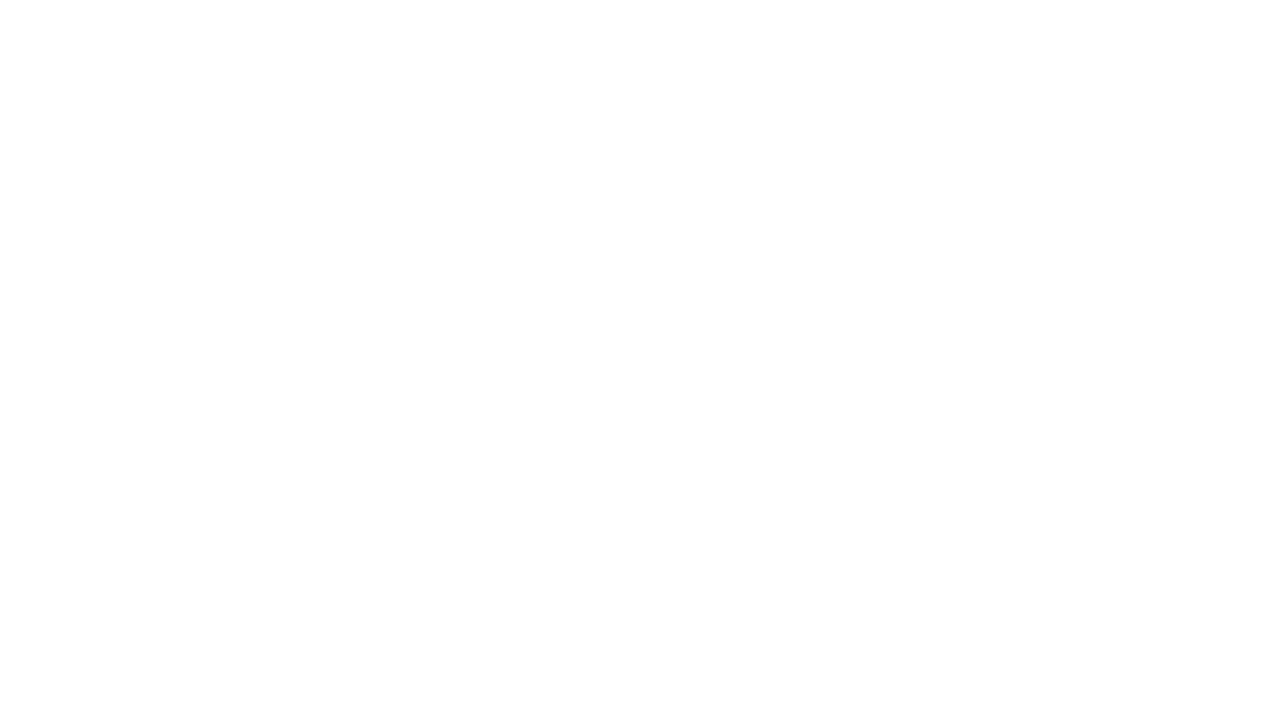

Closed new window while keeping parent window
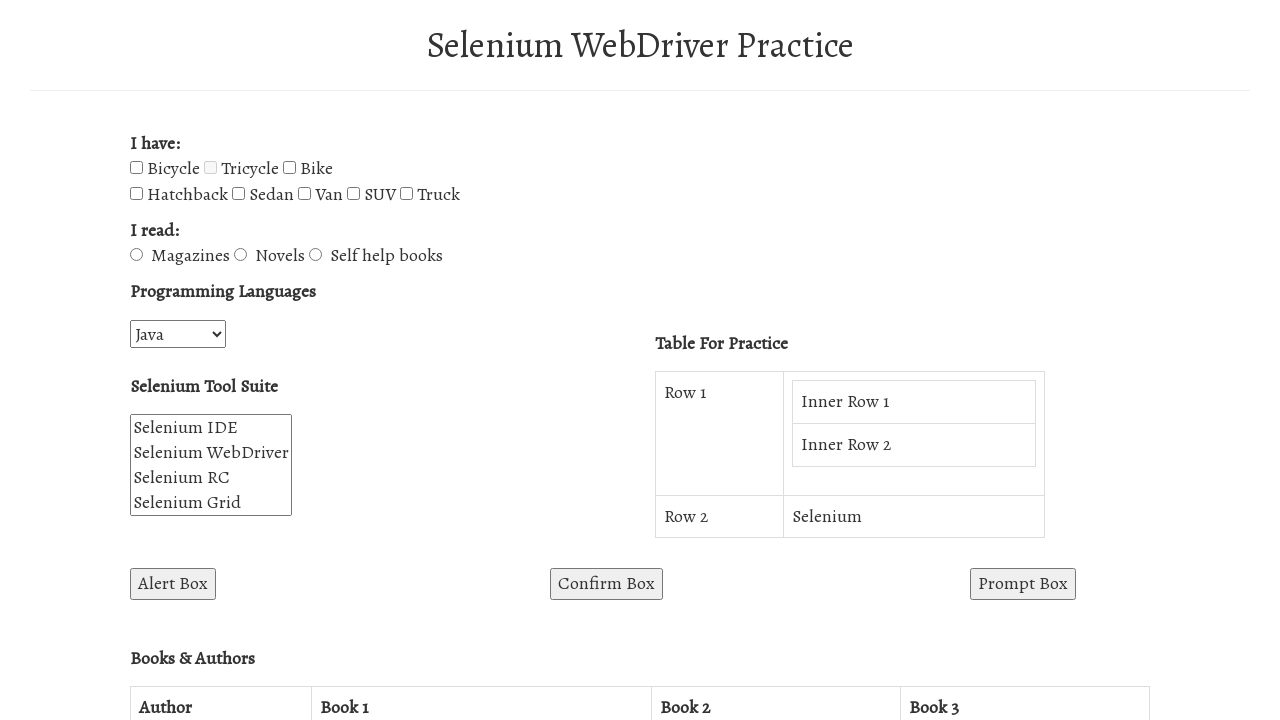

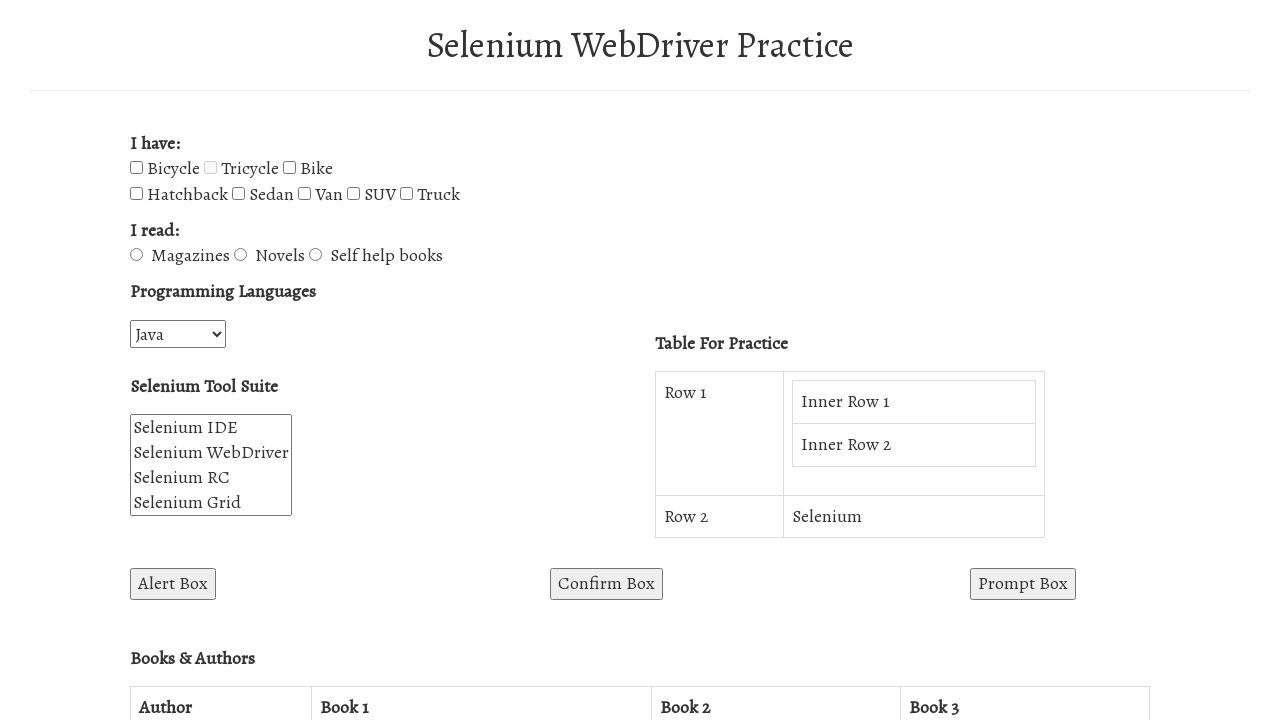